Tests switching between multiple frames on a page by accessing content within frame1 and frame2

Starting URL: https://demoqa.com/frames

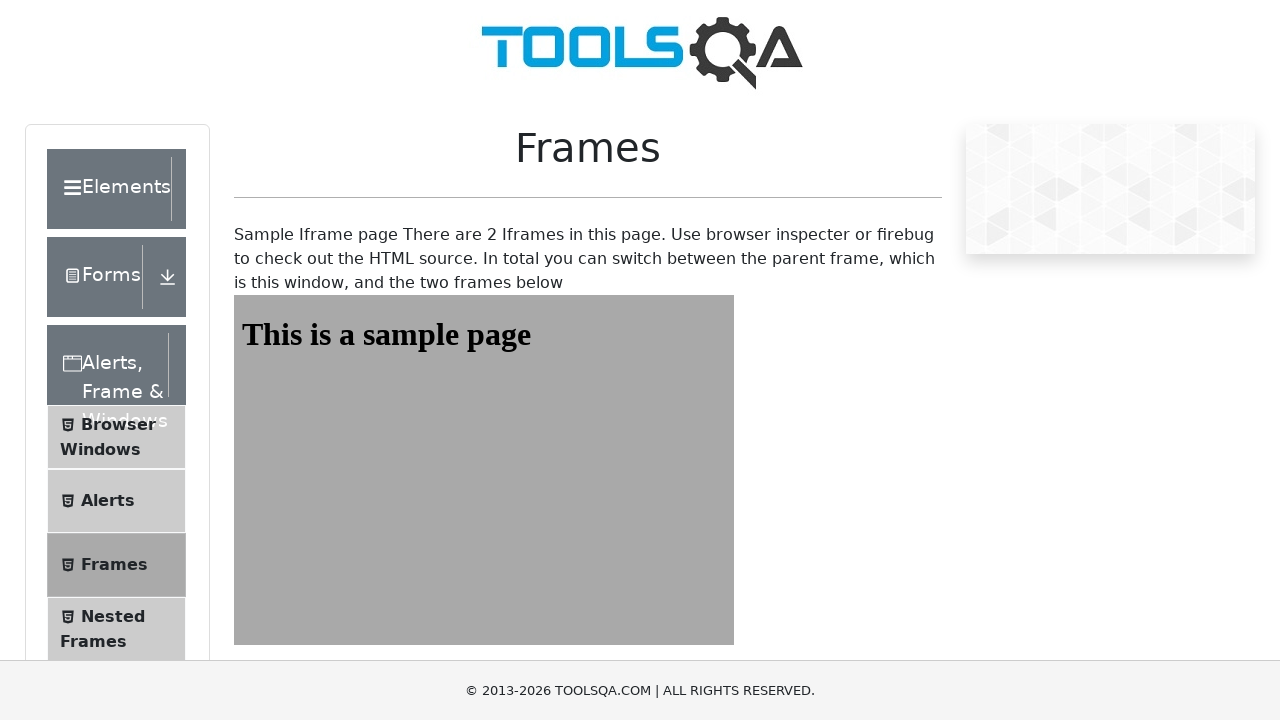

Navigated to frames test page at https://demoqa.com/frames
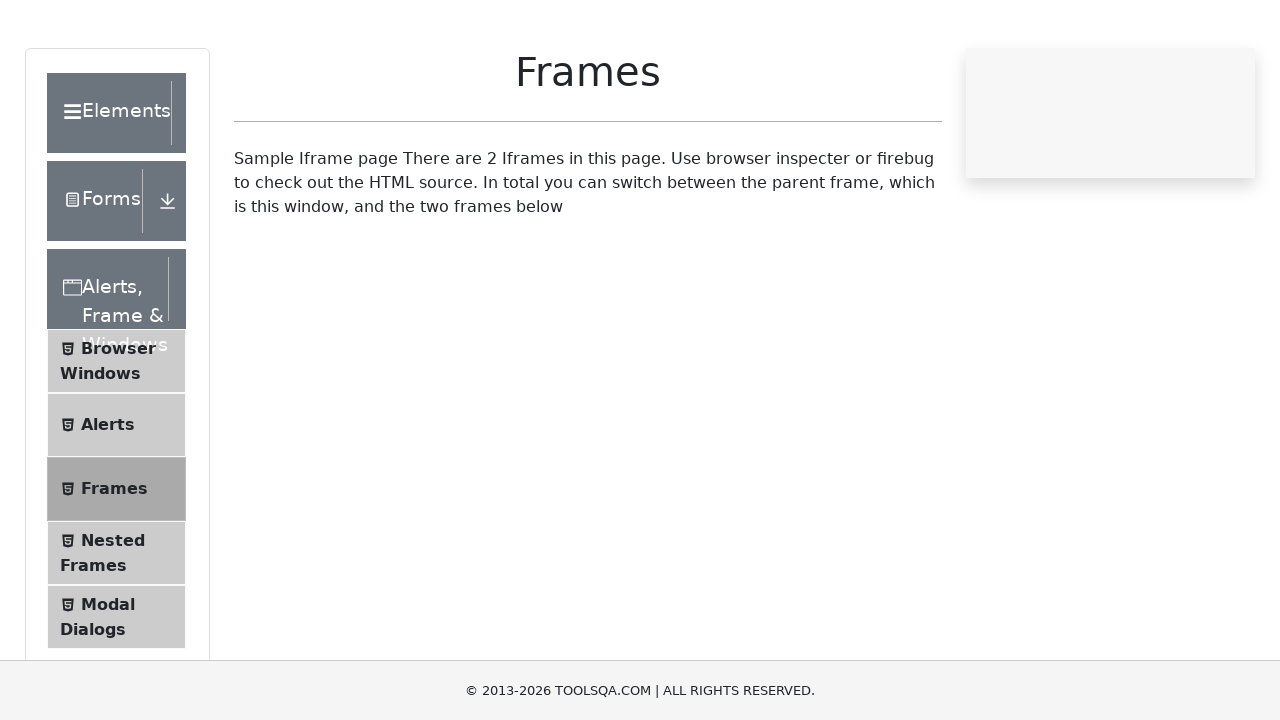

Accessed frame1 element
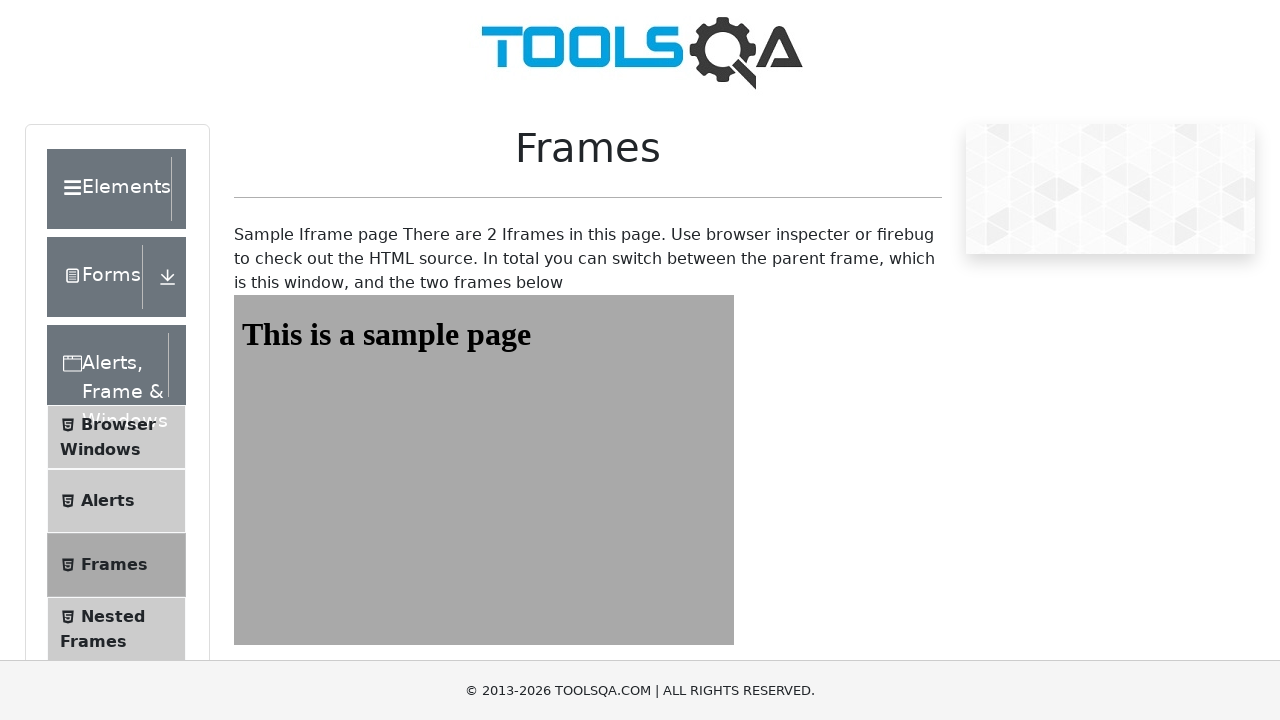

Retrieved text from frame1: 'This is a sample page'
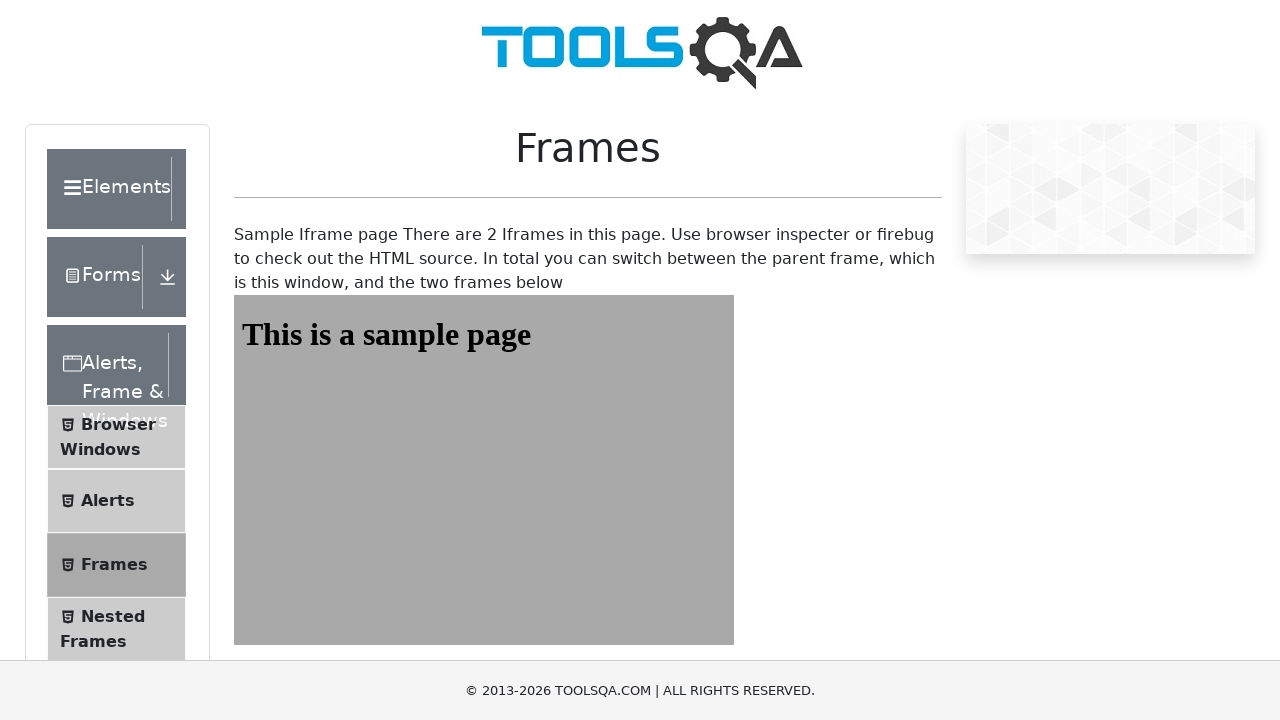

Accessed frame2 element
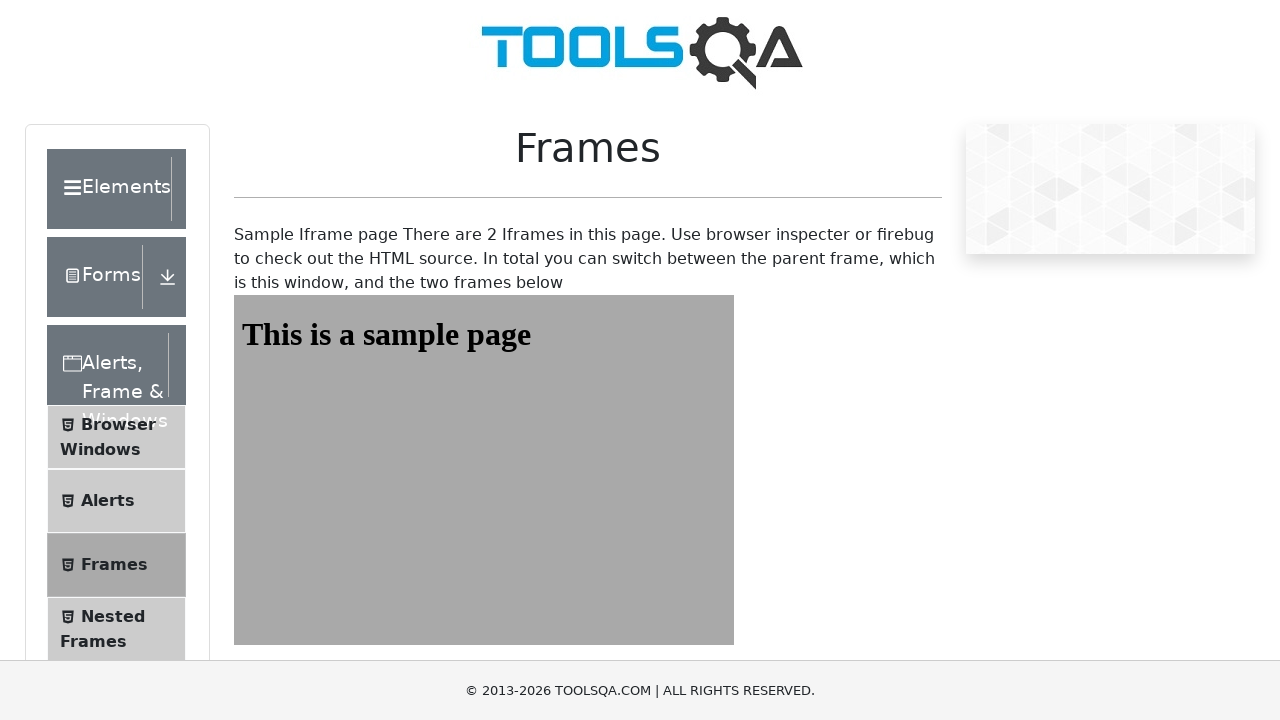

Retrieved text from frame2: 'This is a sample page'
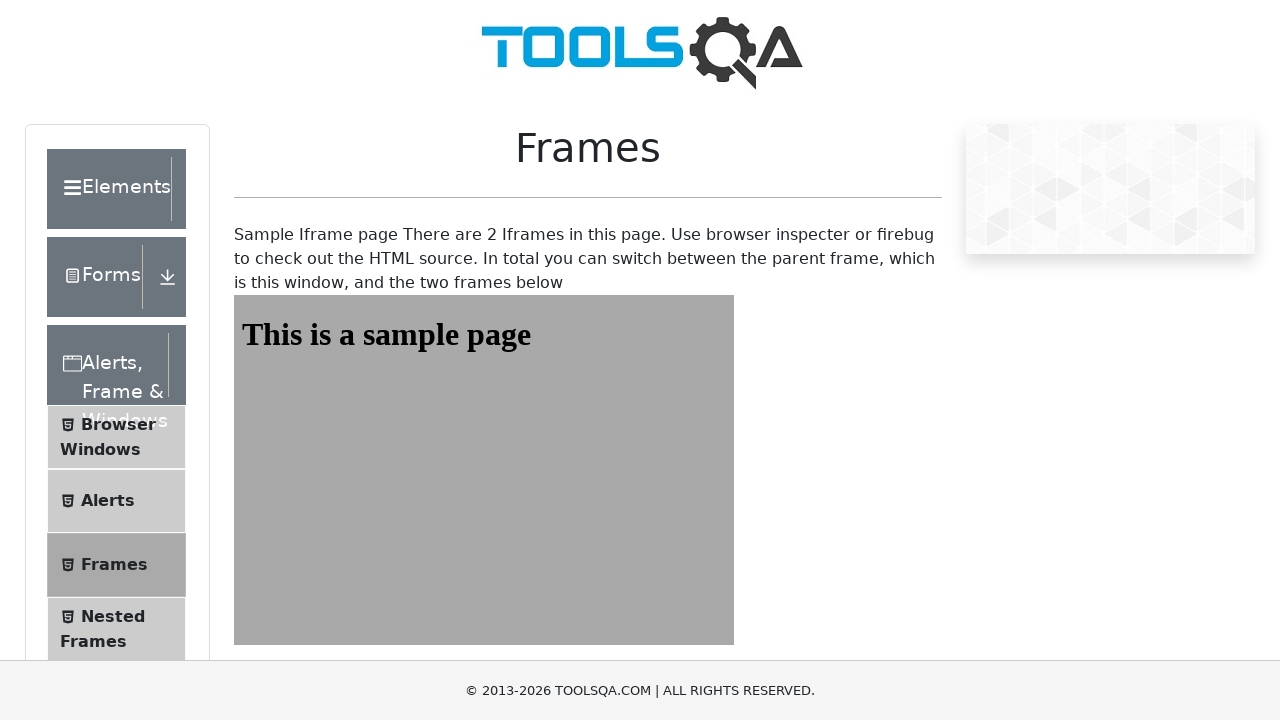

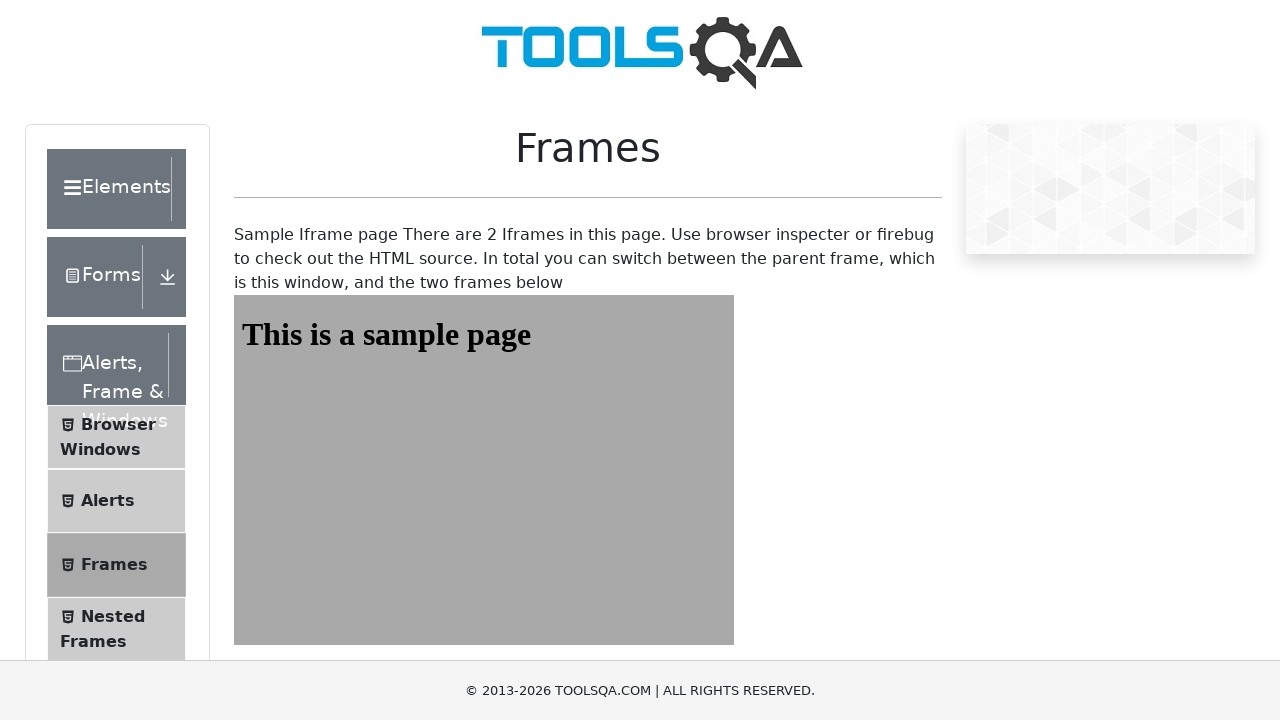